Tests AJAX functionality by clicking a button that triggers an AJAX request and verifying the loaded data text appears correctly.

Starting URL: http://uitestingplayground.com/ajax

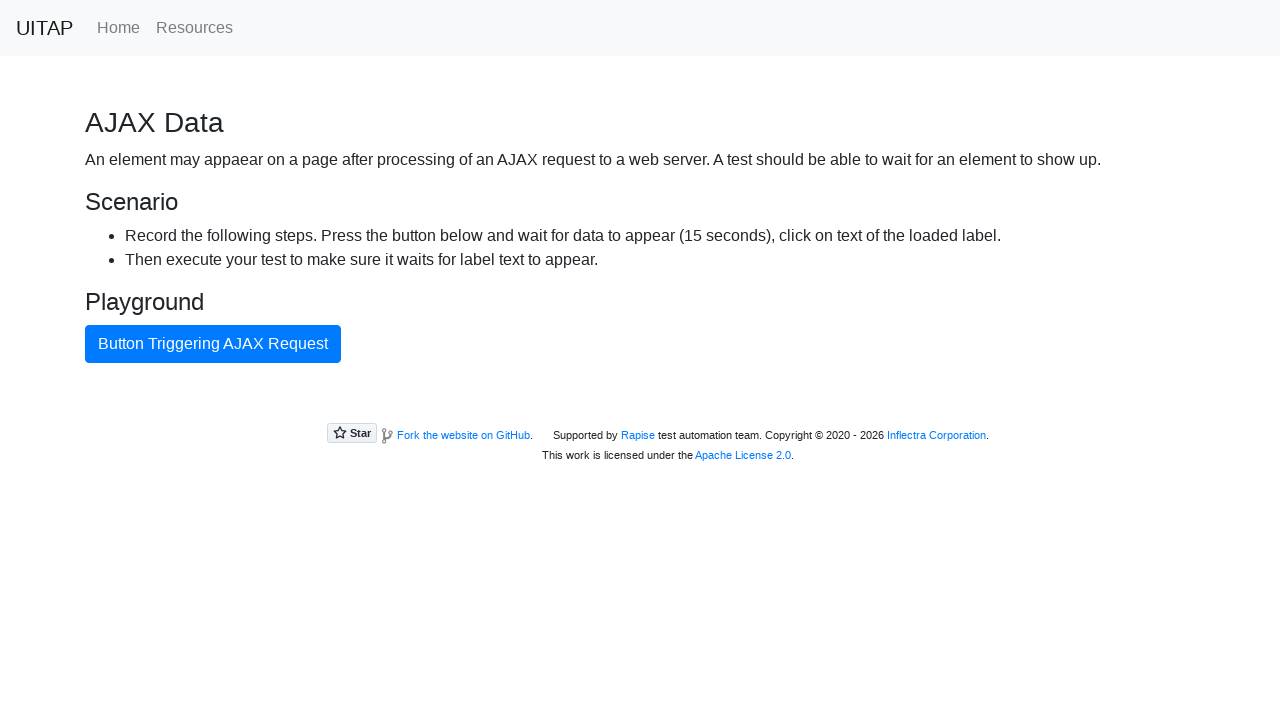

Clicked AJAX button to trigger request at (213, 344) on #ajaxButton
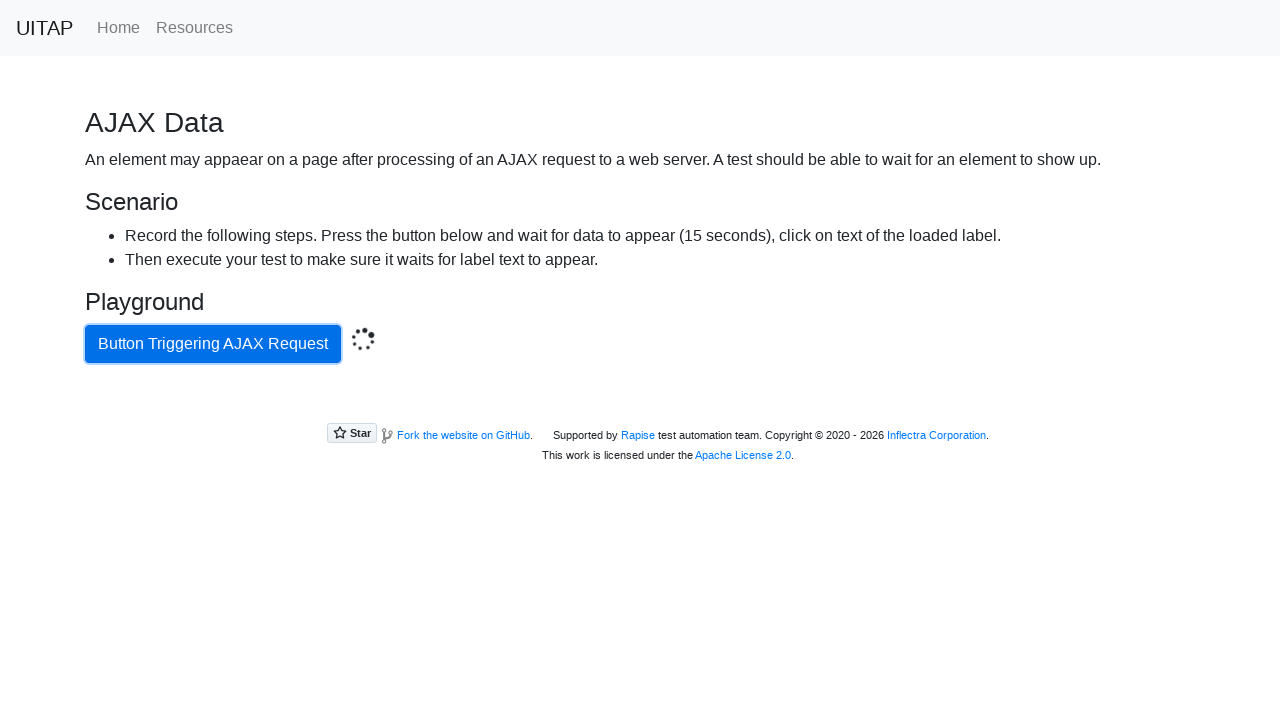

Retrieved text content from loaded AJAX data
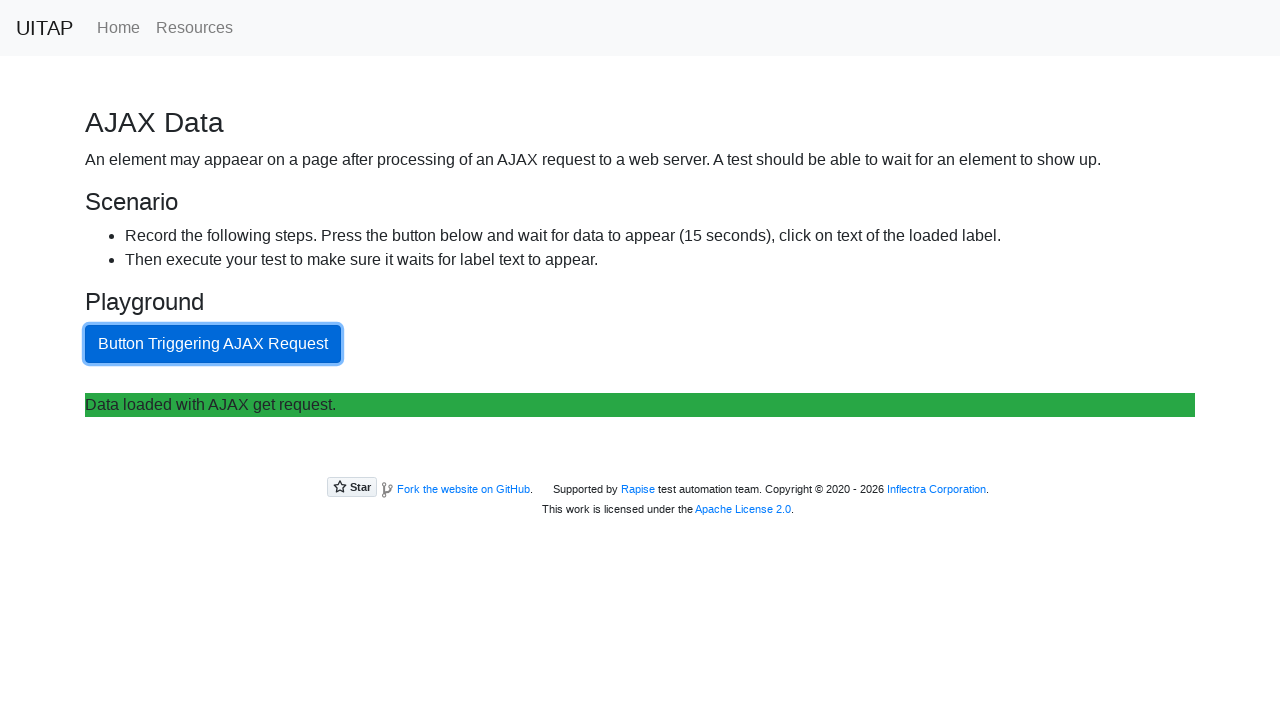

Verified AJAX loaded text matches expected value: 'Data loaded with AJAX get request.'
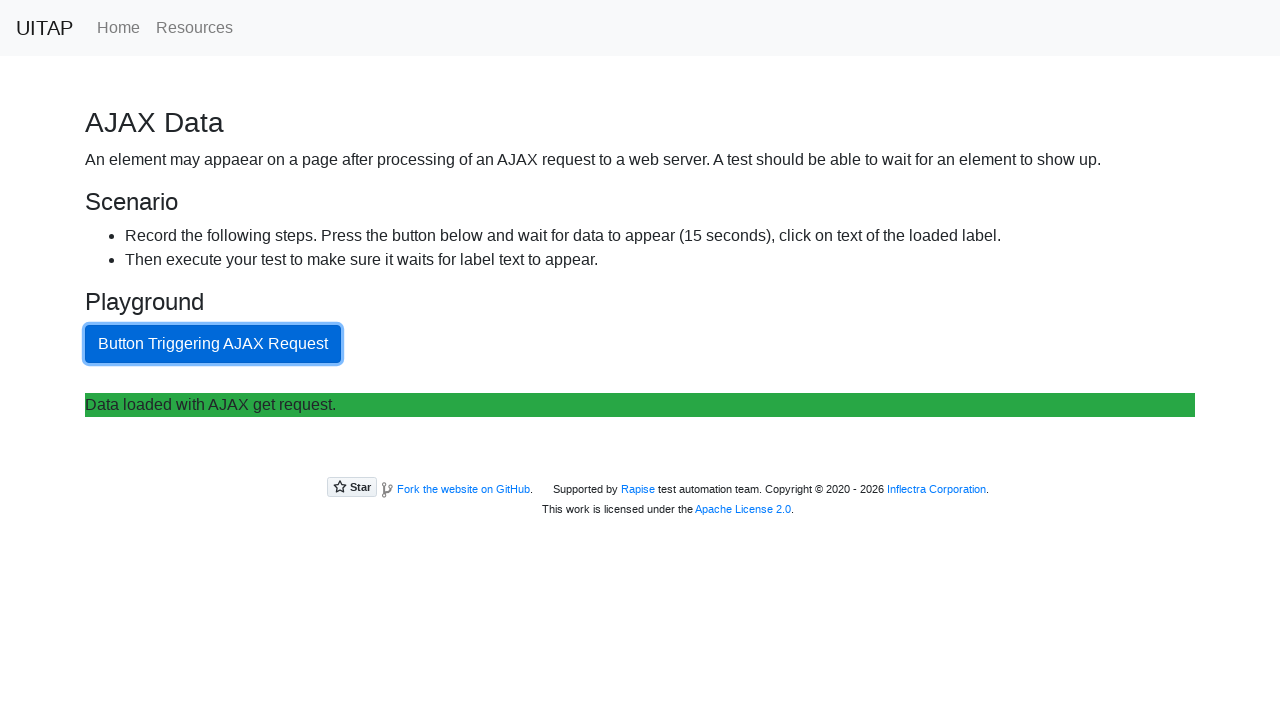

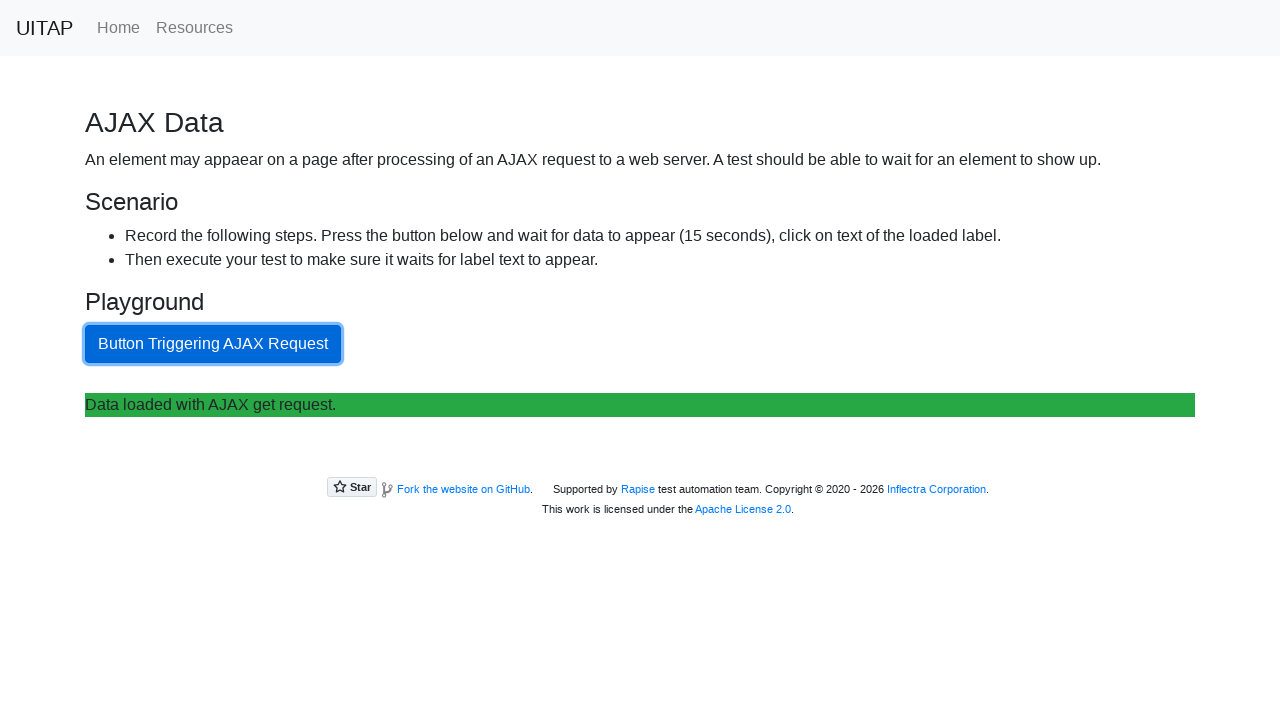